Navigates to wisequarter.com and verifies the page loaded correctly by checking the current URL

Starting URL: https://www.wisequarter.com/

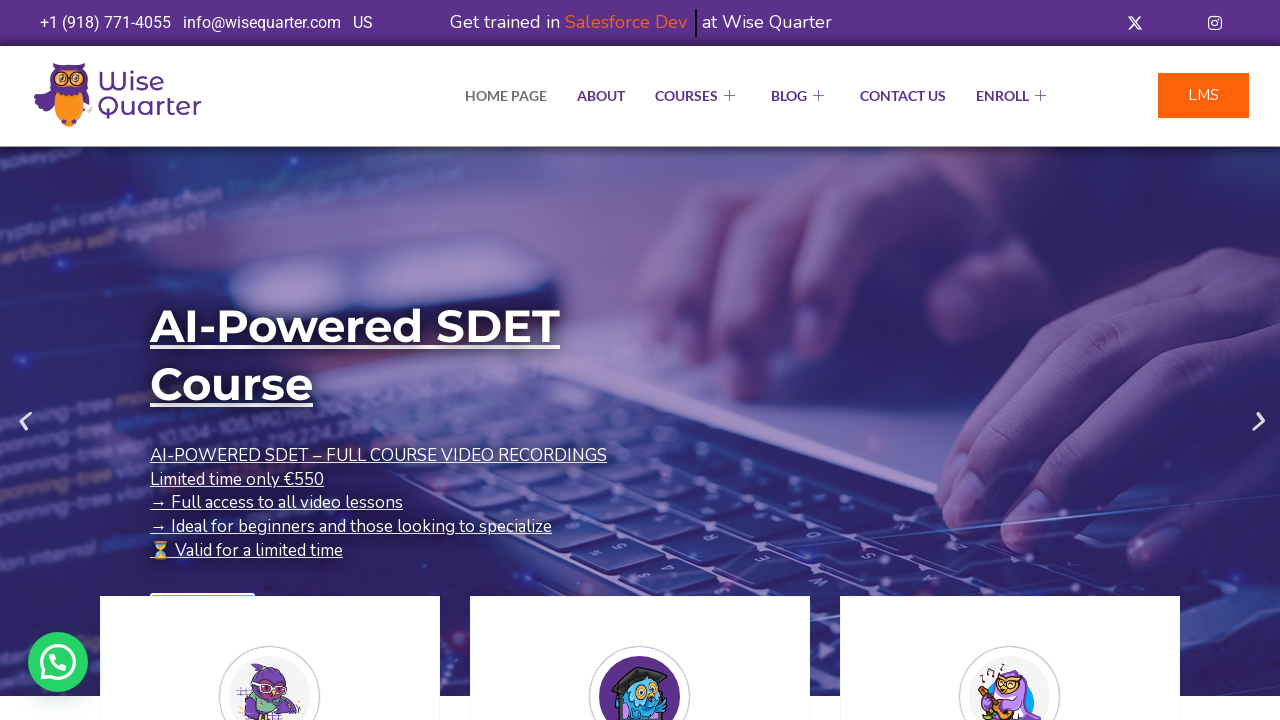

Navigated to https://www.wisequarter.com/
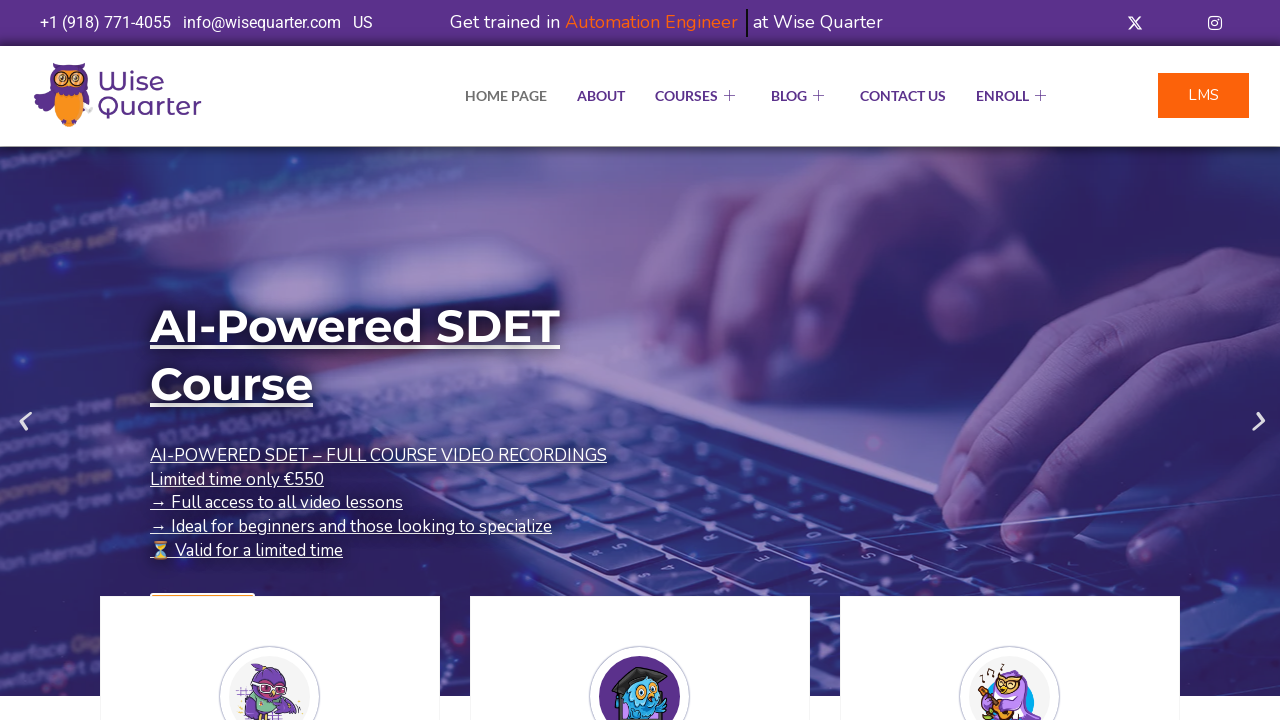

Retrieved current page URL
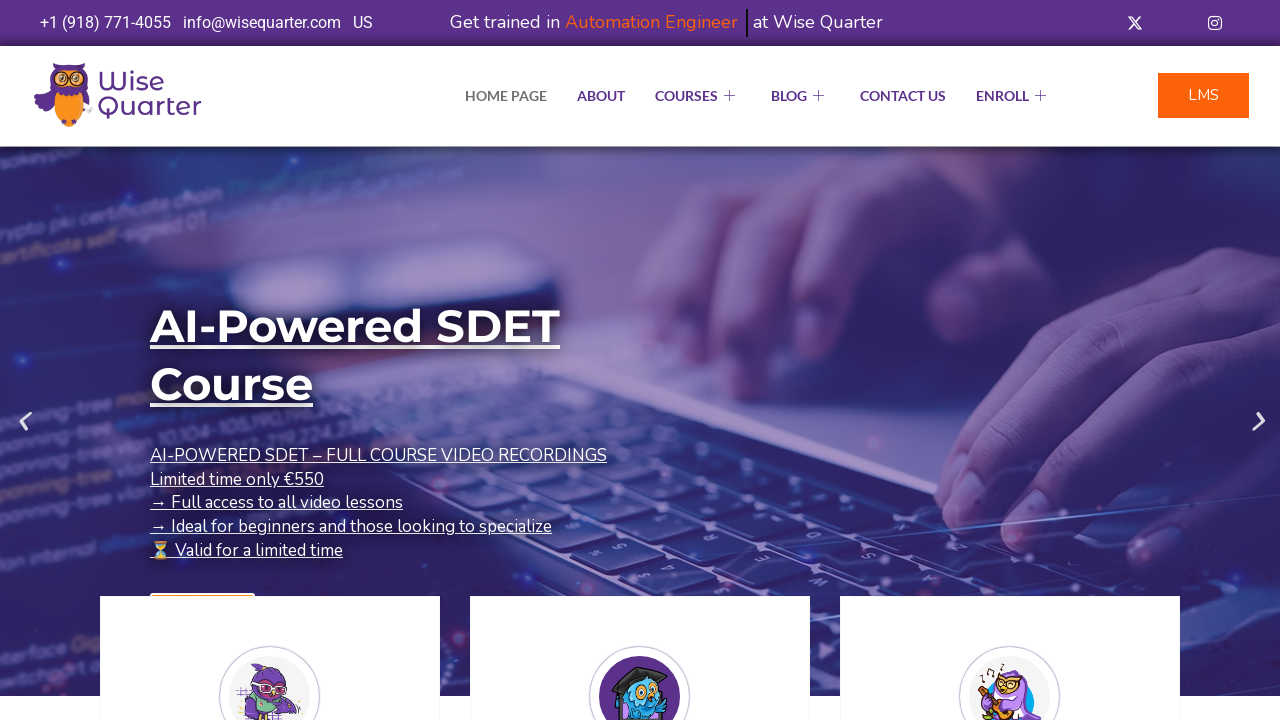

URL verification PASSED - page redirected to https://wisequarter.com/
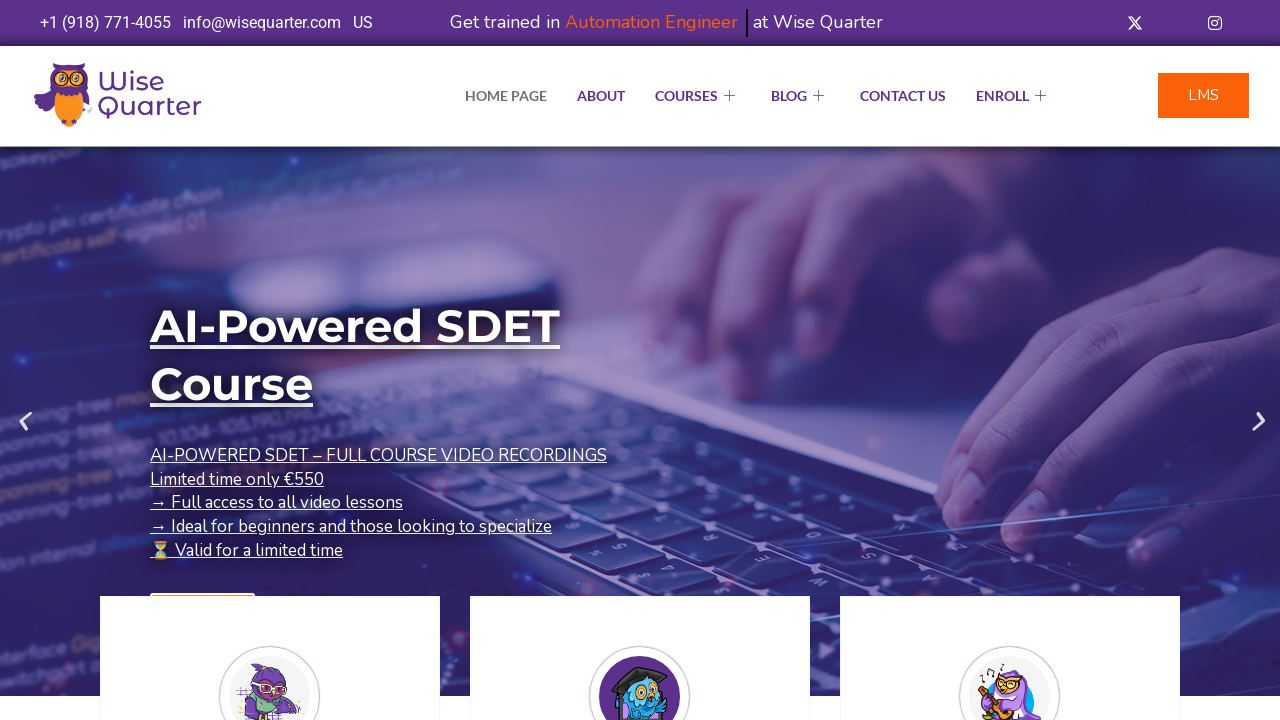

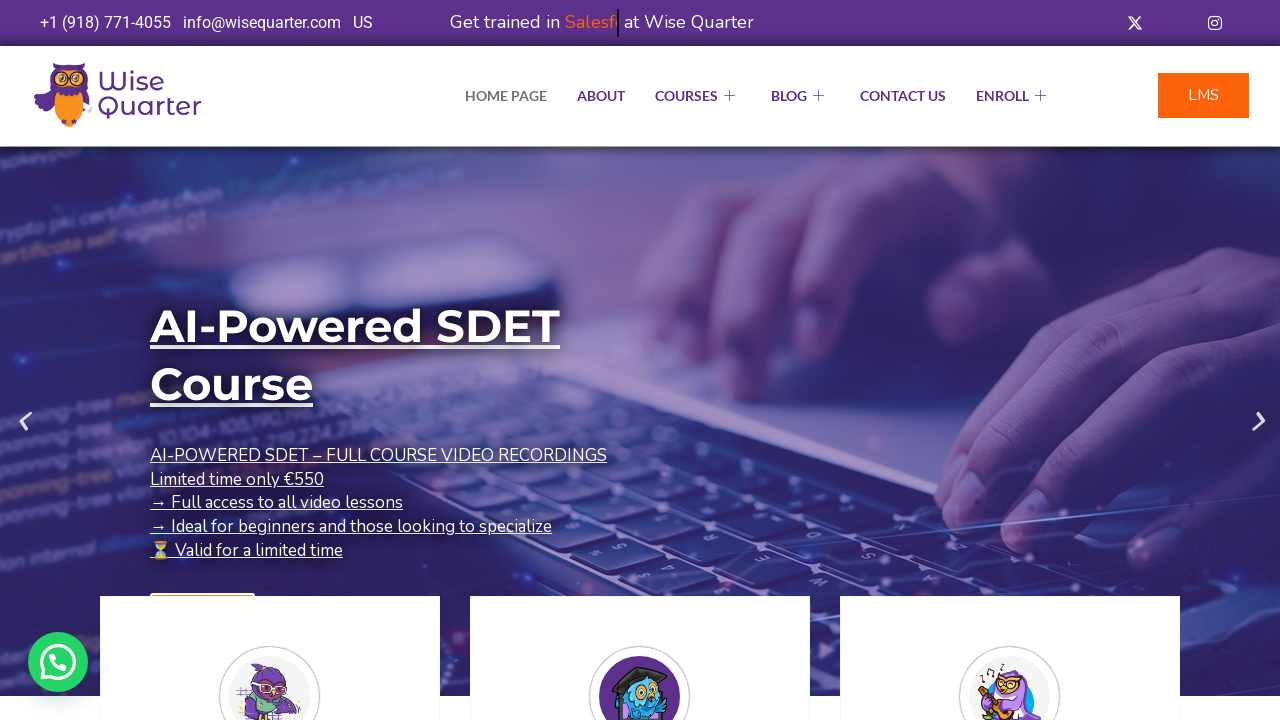